Tests that the dropdown element contains exactly 2 selectable options by clicking the dropdown and counting the options.

Starting URL: https://the-internet.herokuapp.com/dropdown

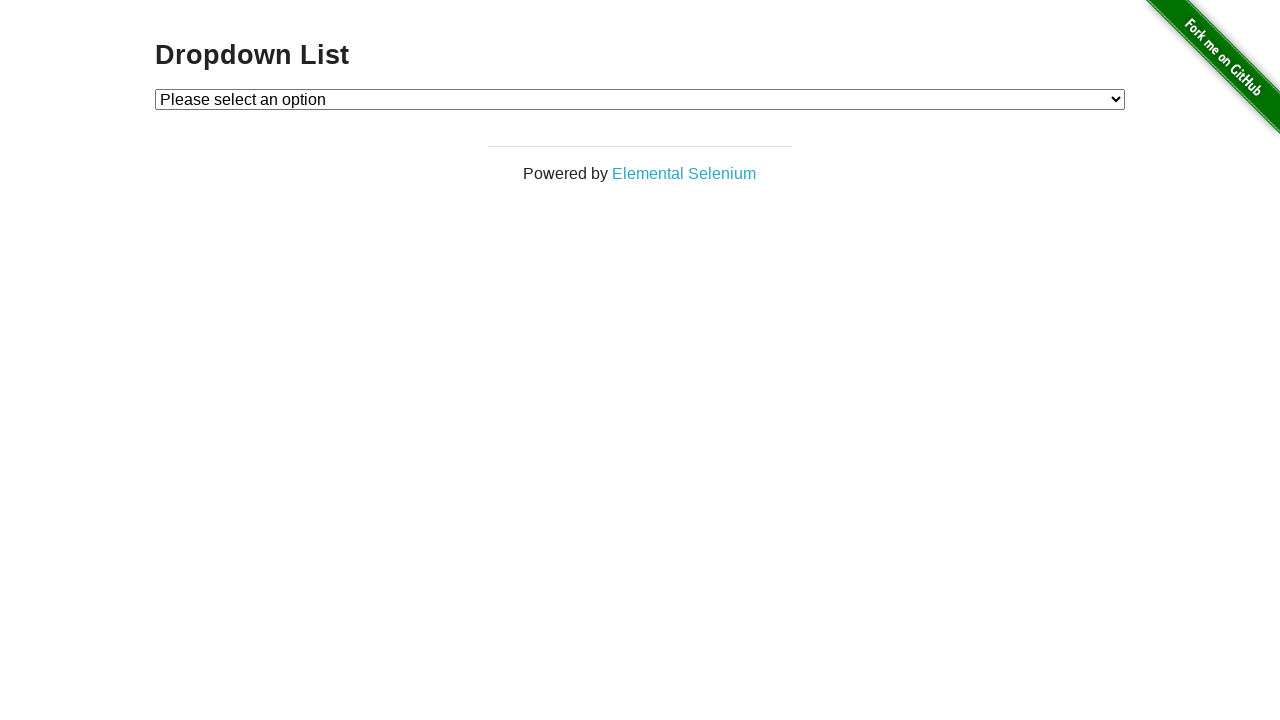

Clicked dropdown to open it at (640, 99) on #dropdown
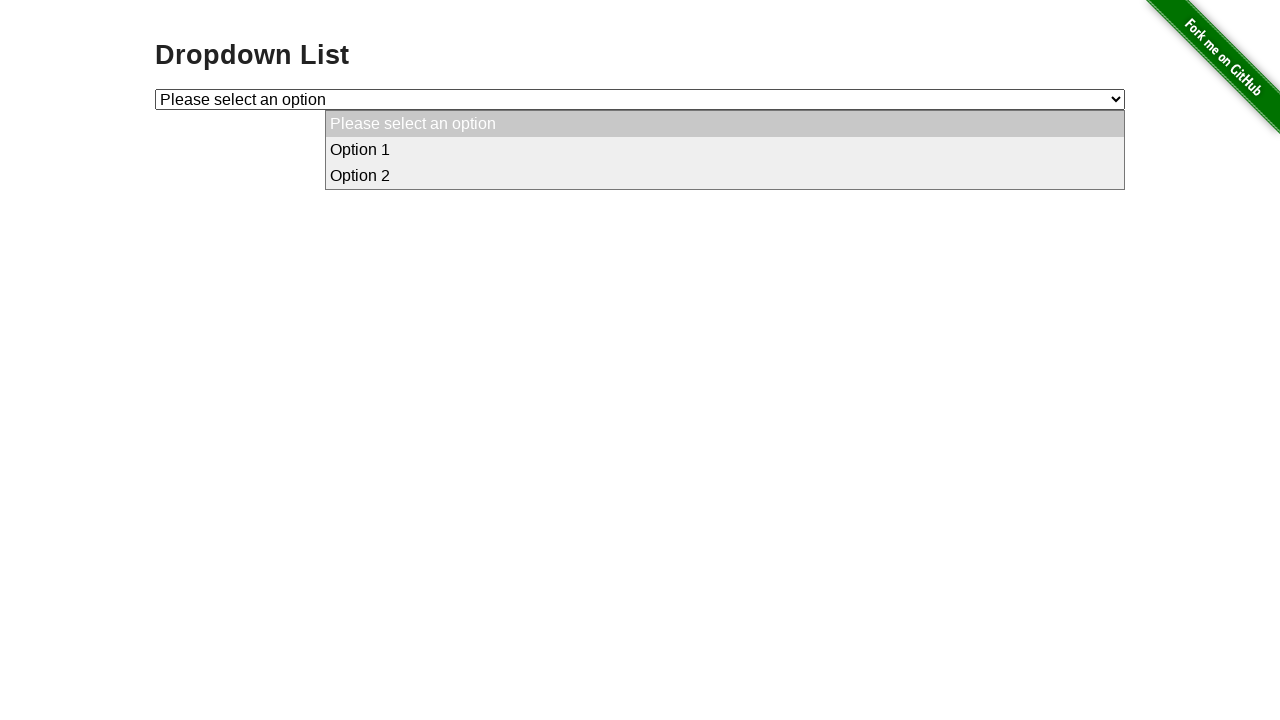

Located dropdown options containing 'Option' text
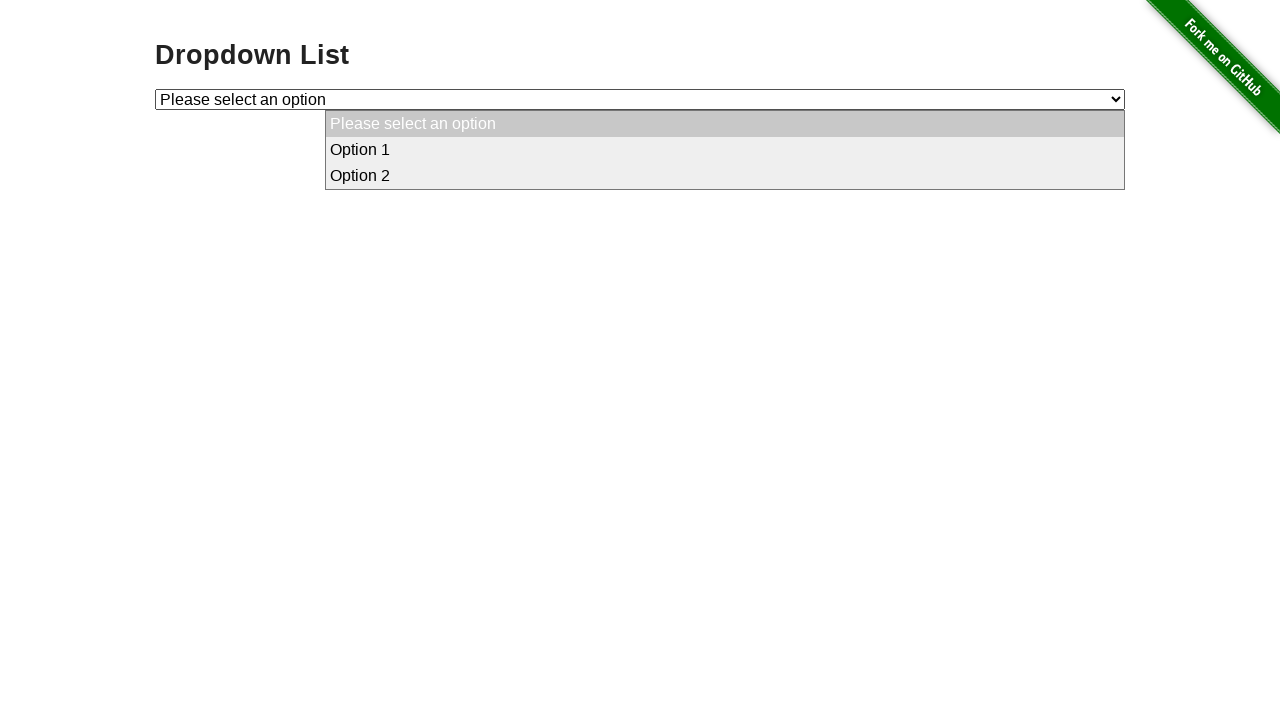

Verified dropdown contains exactly 2 selectable options
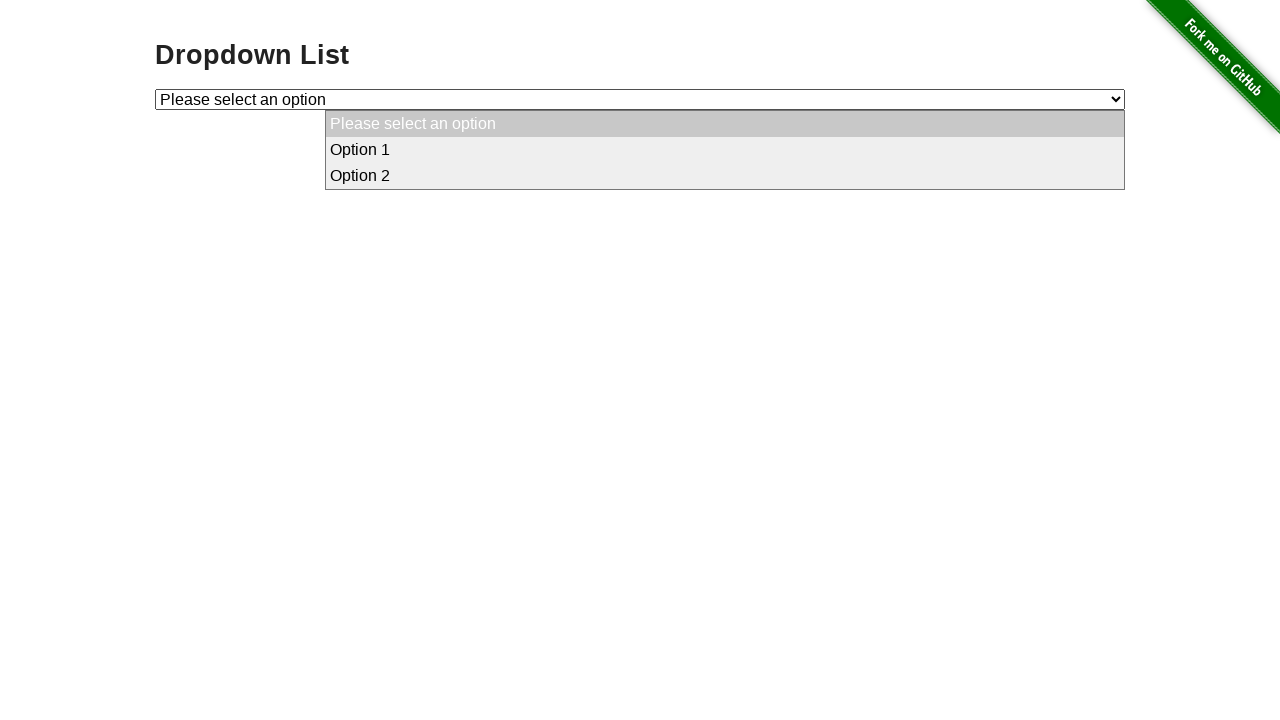

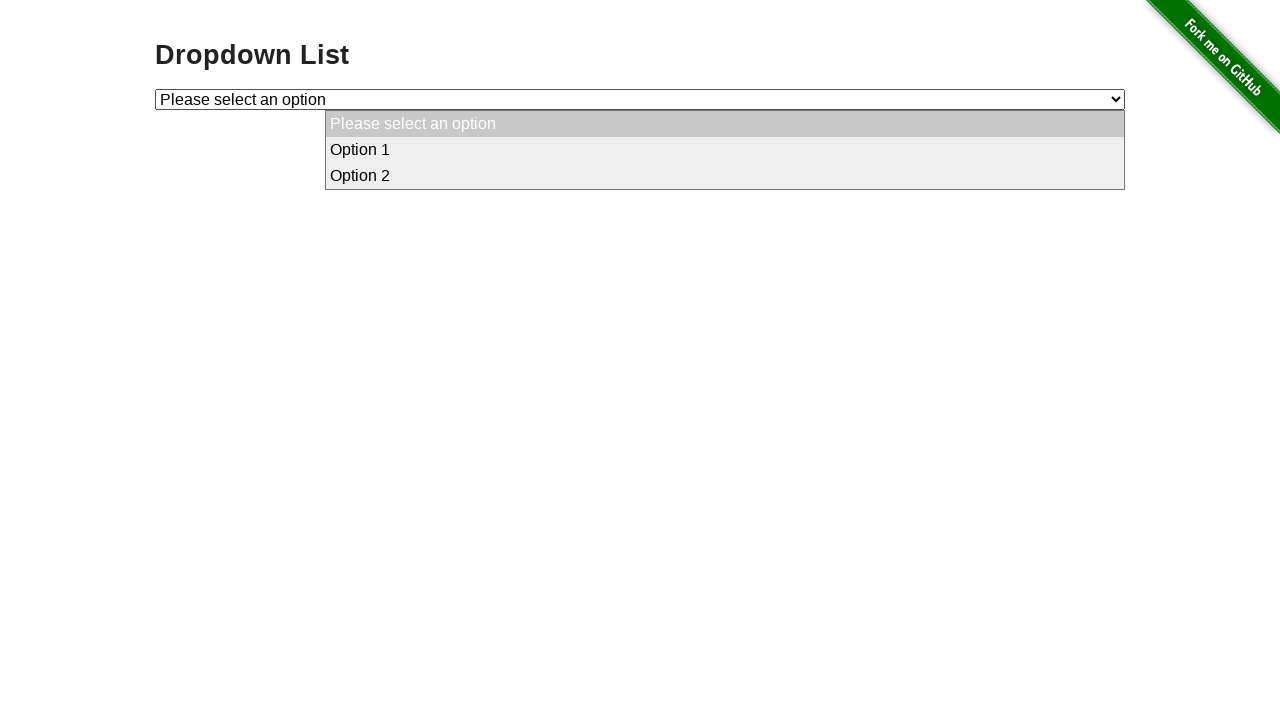